Verifies that the card count displayed in each Kanban column header matches the actual number of cards in that column.

Starting URL: https://jira.trungk18.com/project/board

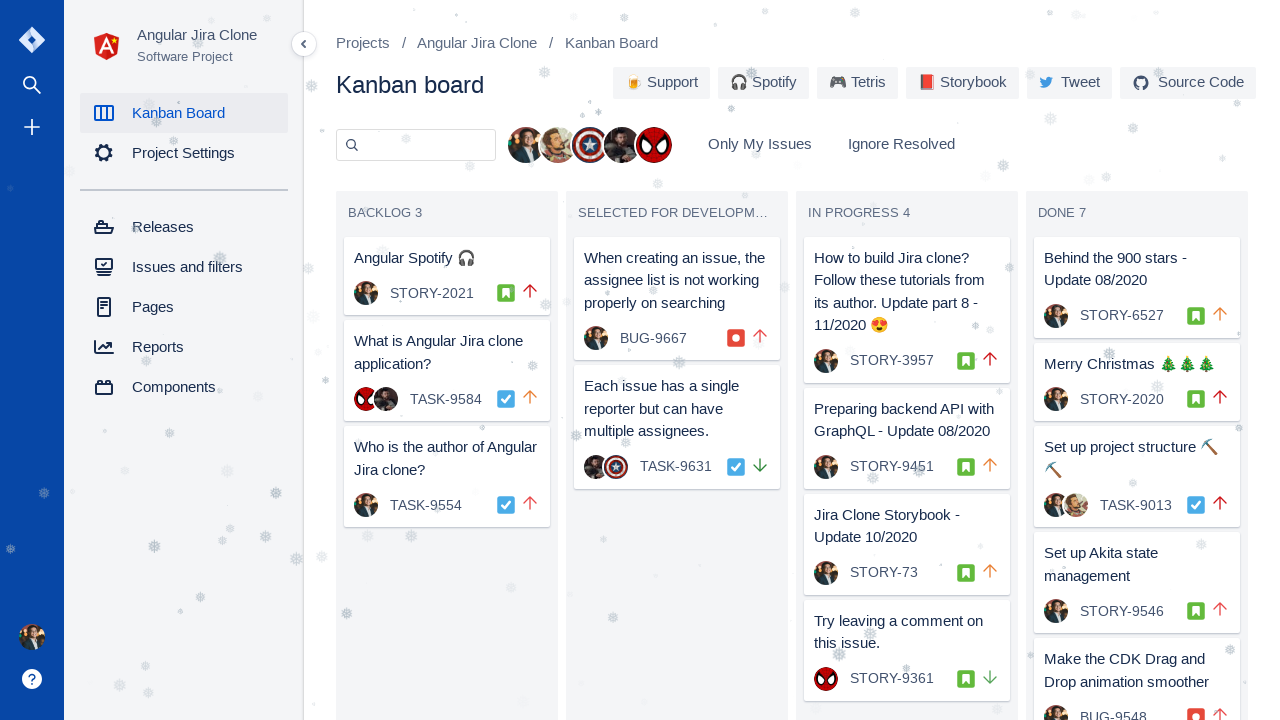

Waited for Kanban board to load
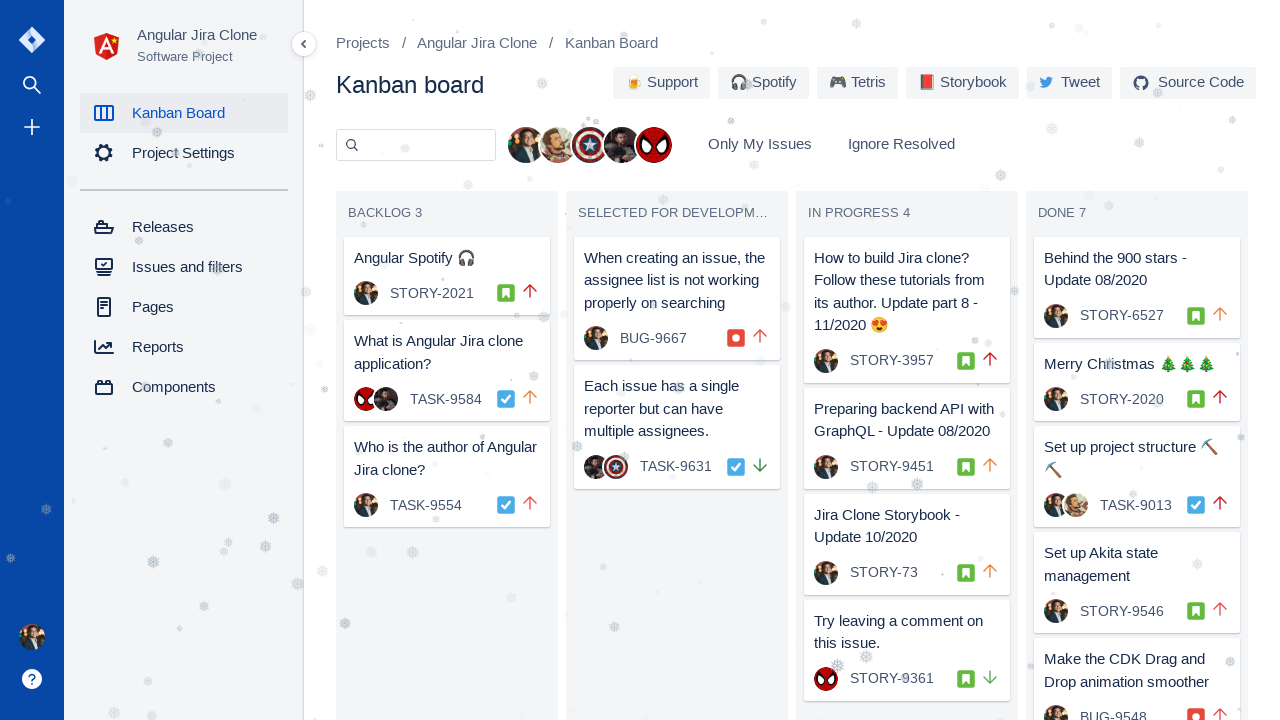

Located header for column 'BACKLOG'
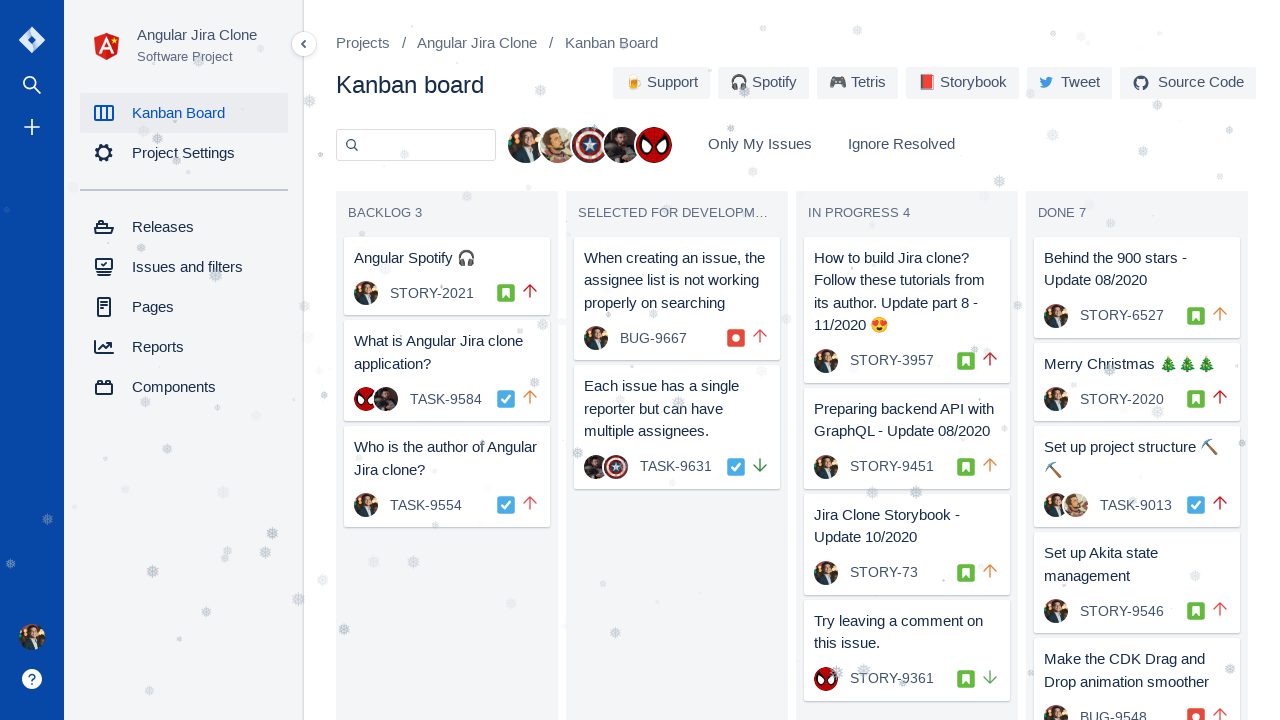

Found card count span in 'BACKLOG' header
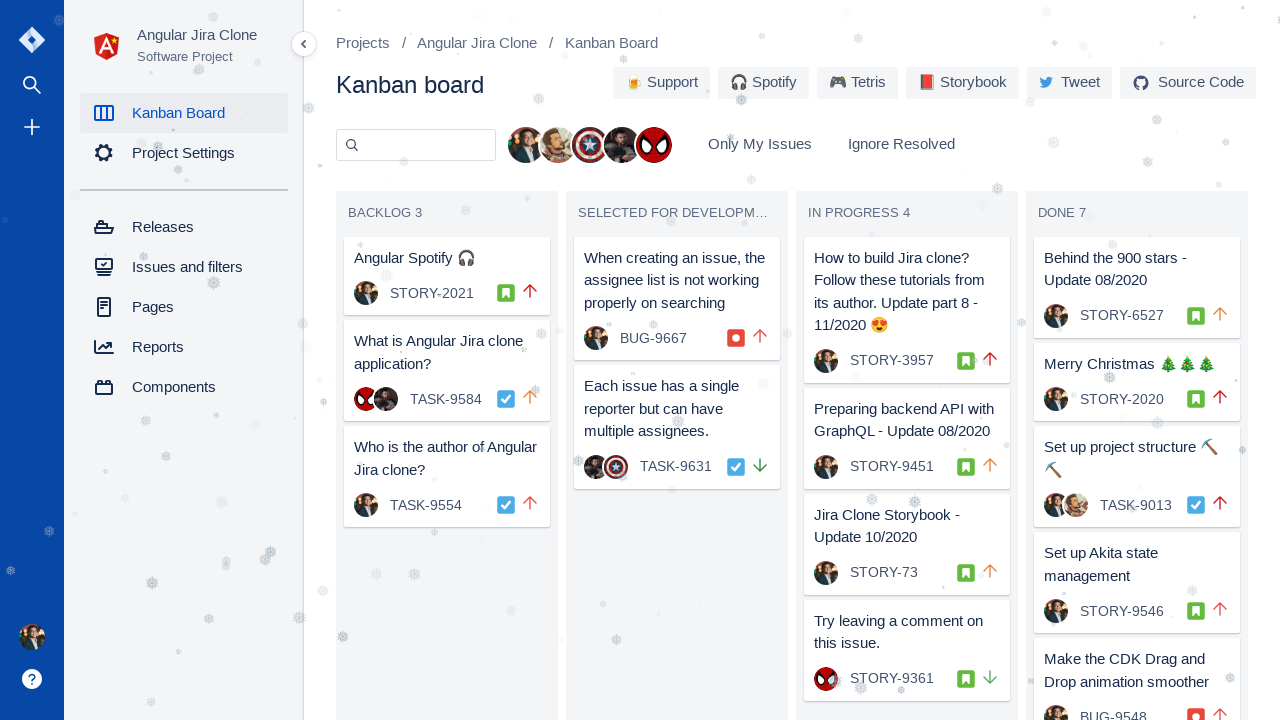

Waited 500ms for column 'BACKLOG' to stabilize
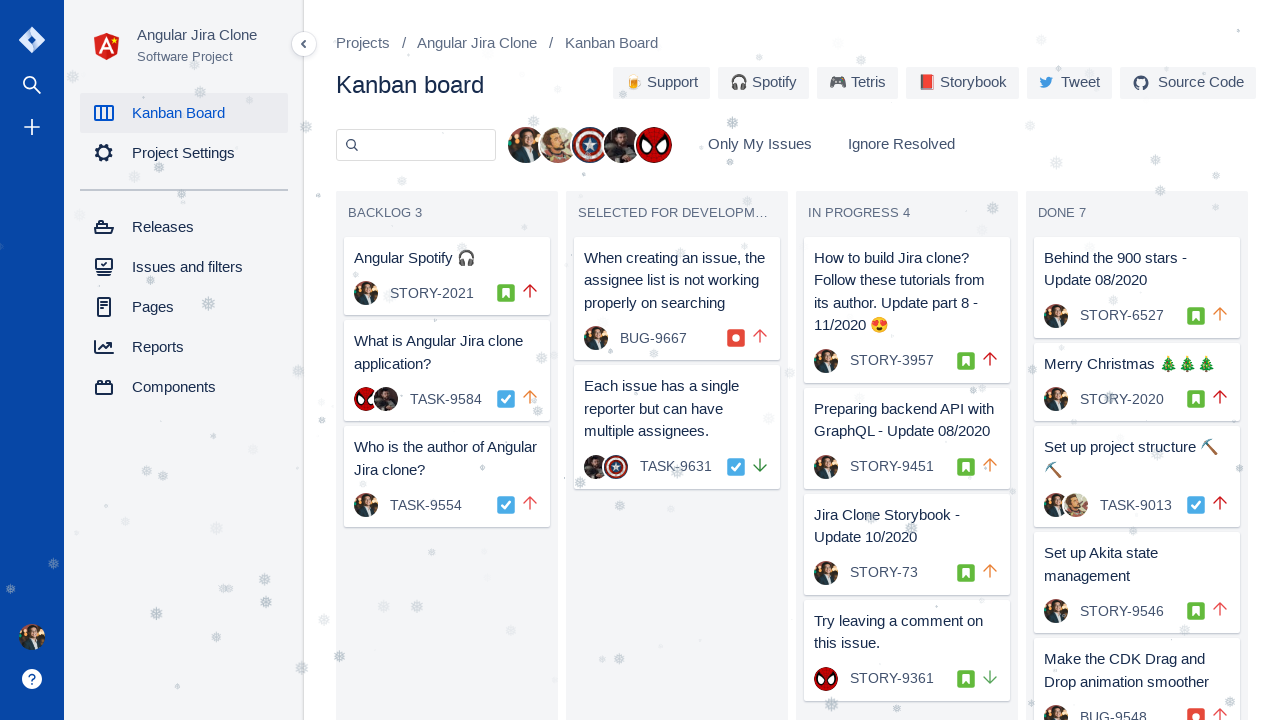

Extracted card count from 'BACKLOG' header: 3
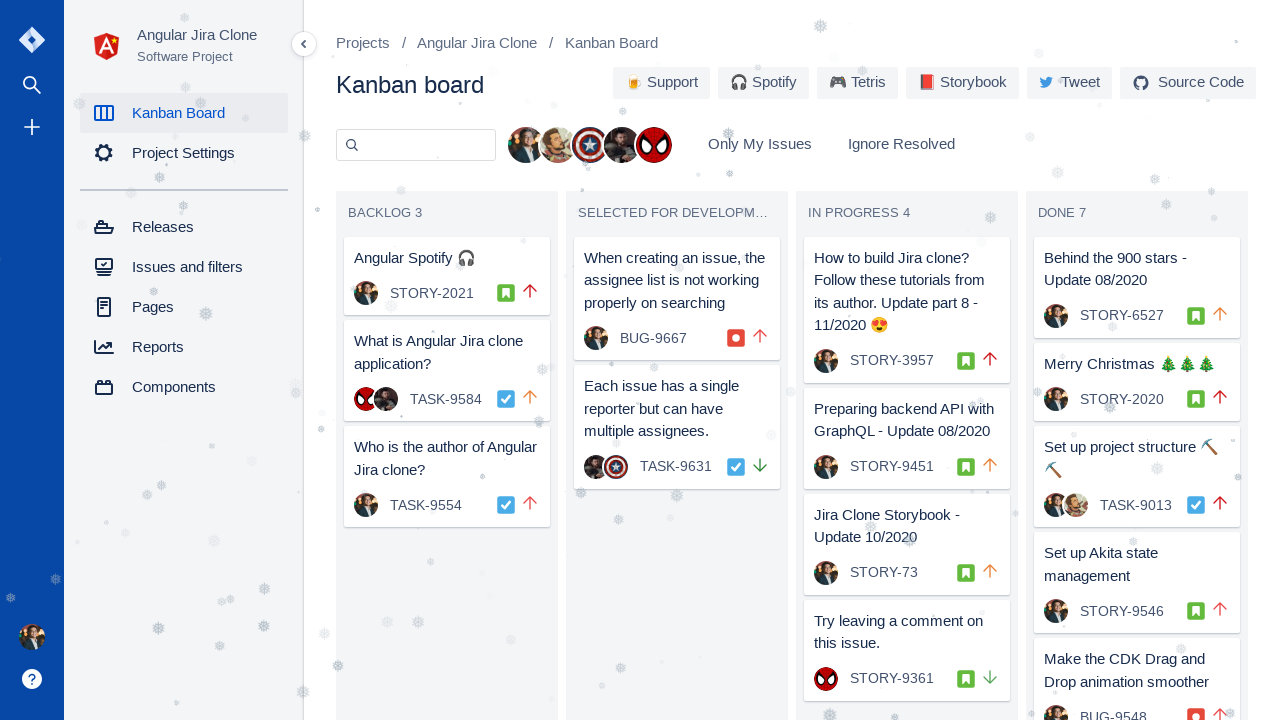

Counted actual cards in 'BACKLOG' column: 3
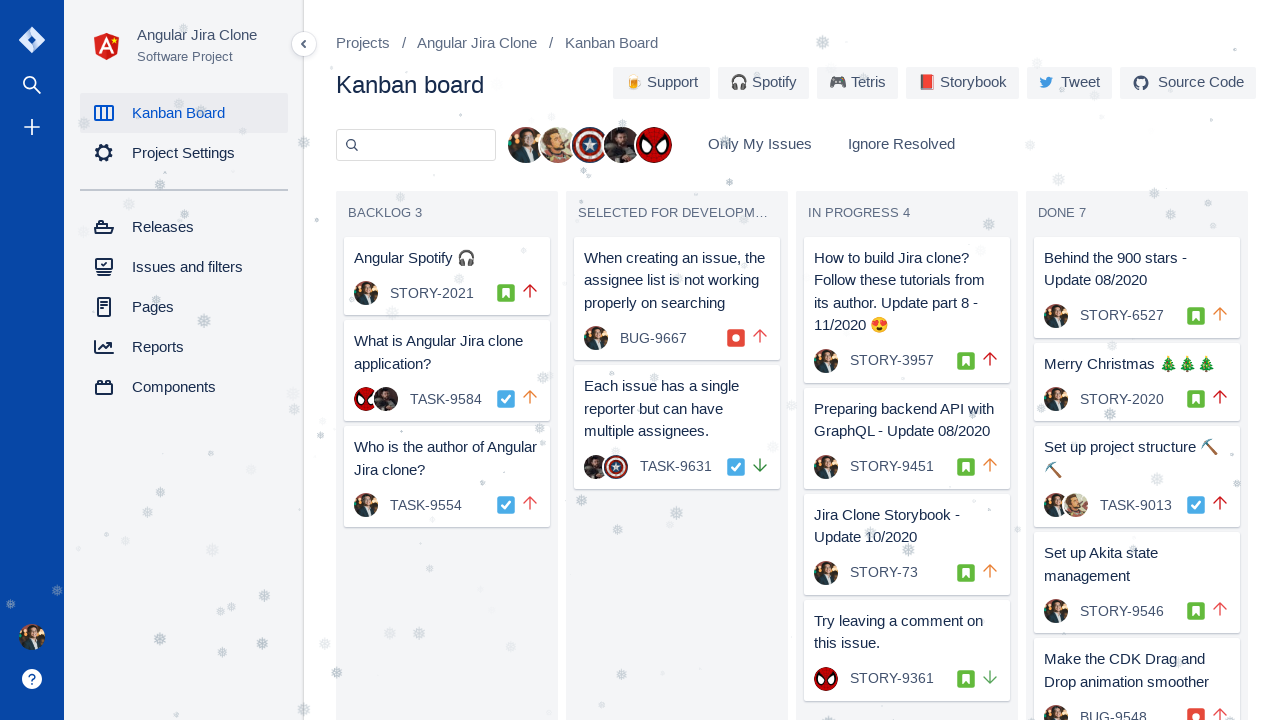

Verified card count matches for column 'BACKLOG': 3 == 3
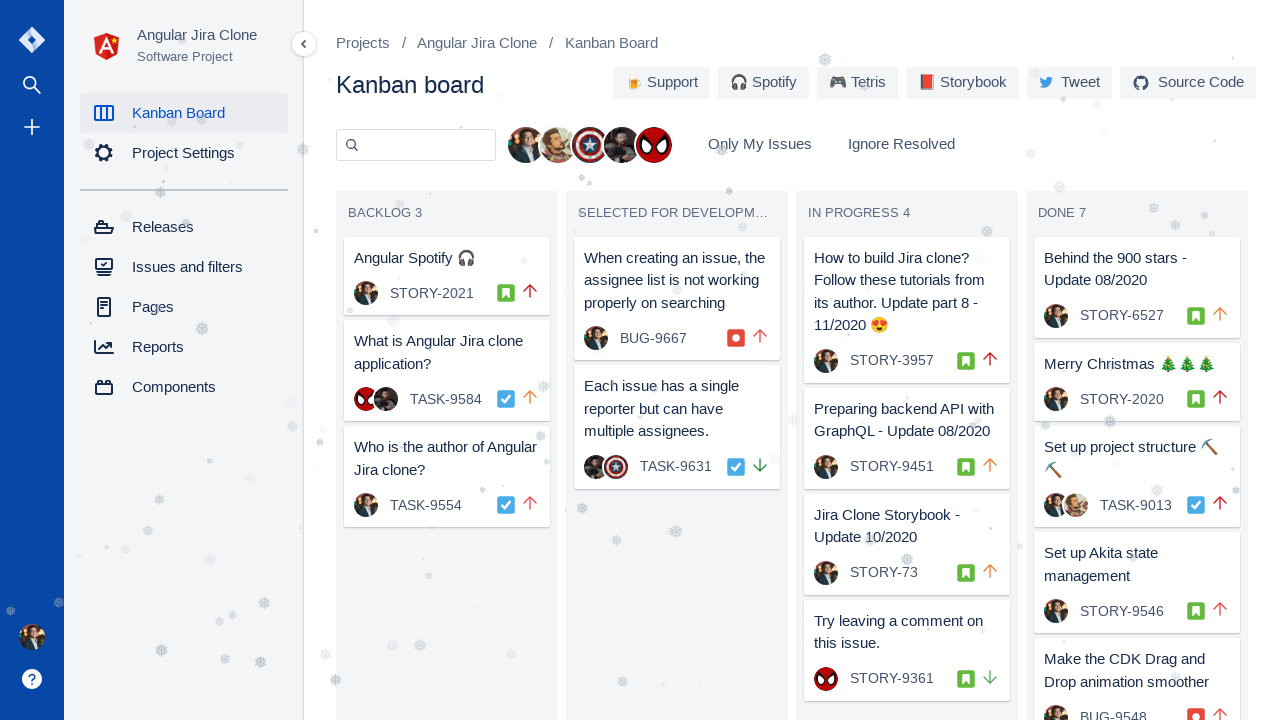

Located header for column 'SELECTED FOR DEVELOPMENT'
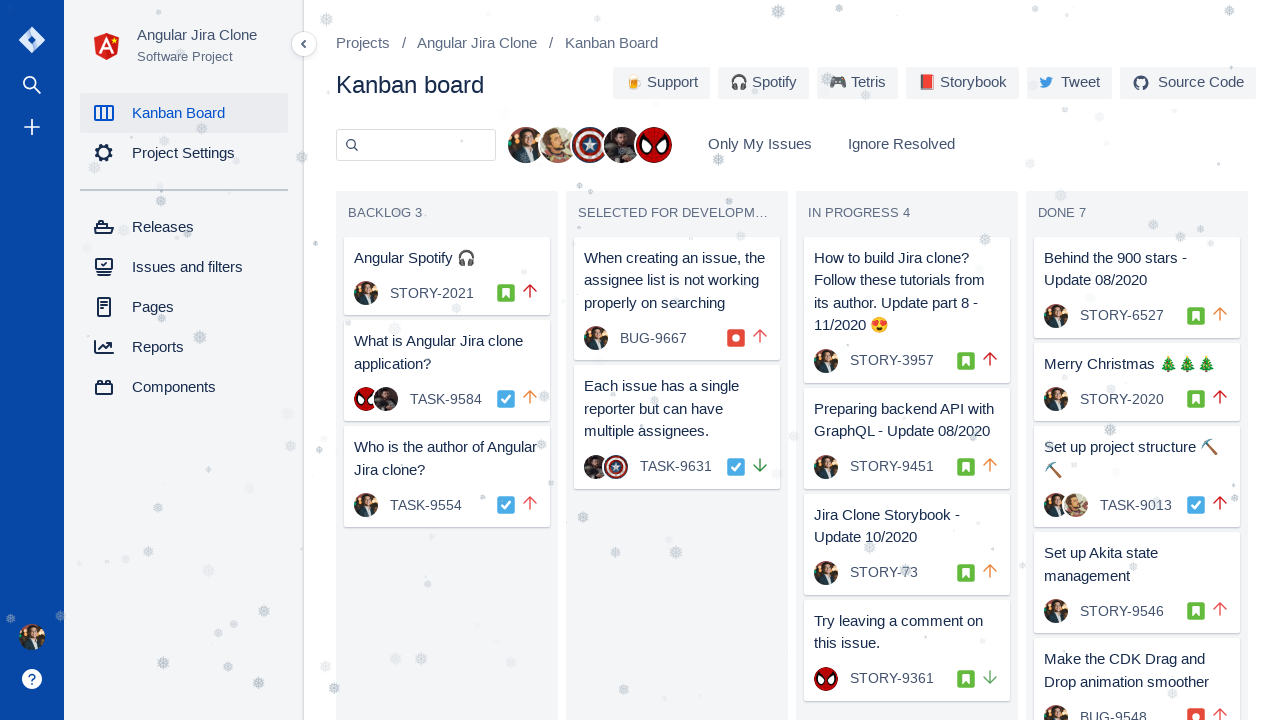

Found card count span in 'SELECTED FOR DEVELOPMENT' header
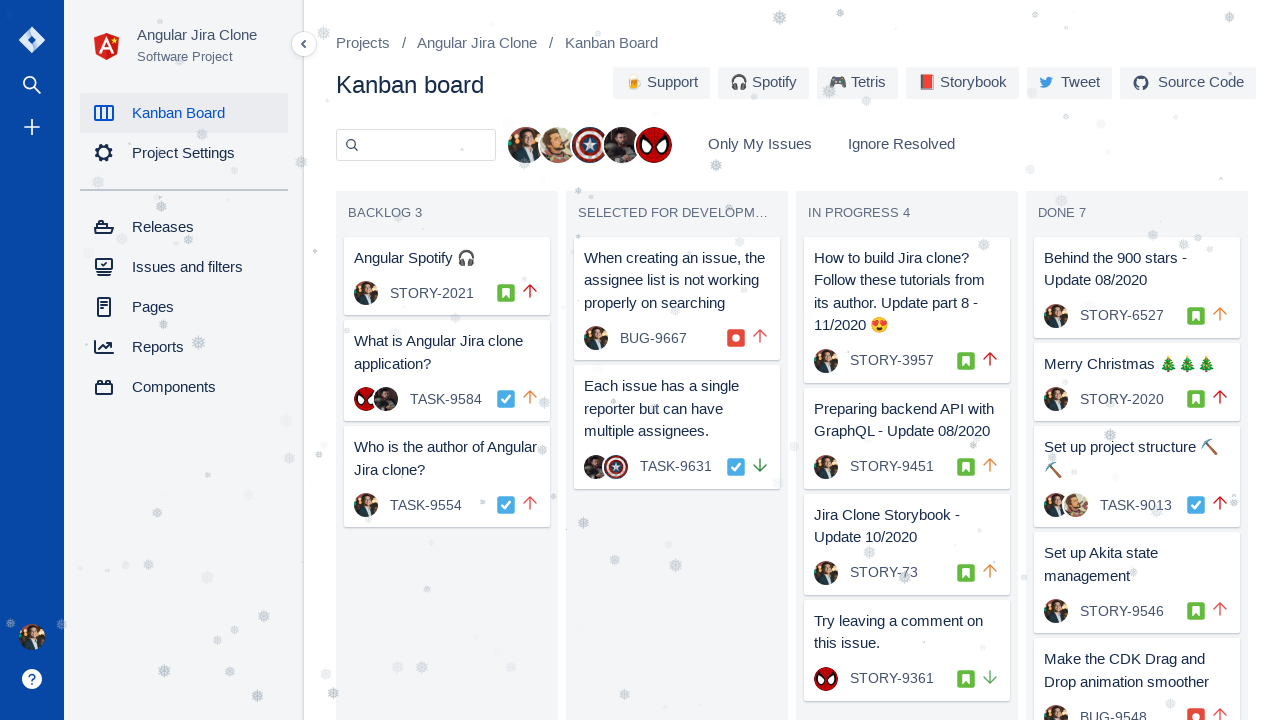

Waited 500ms for column 'SELECTED FOR DEVELOPMENT' to stabilize
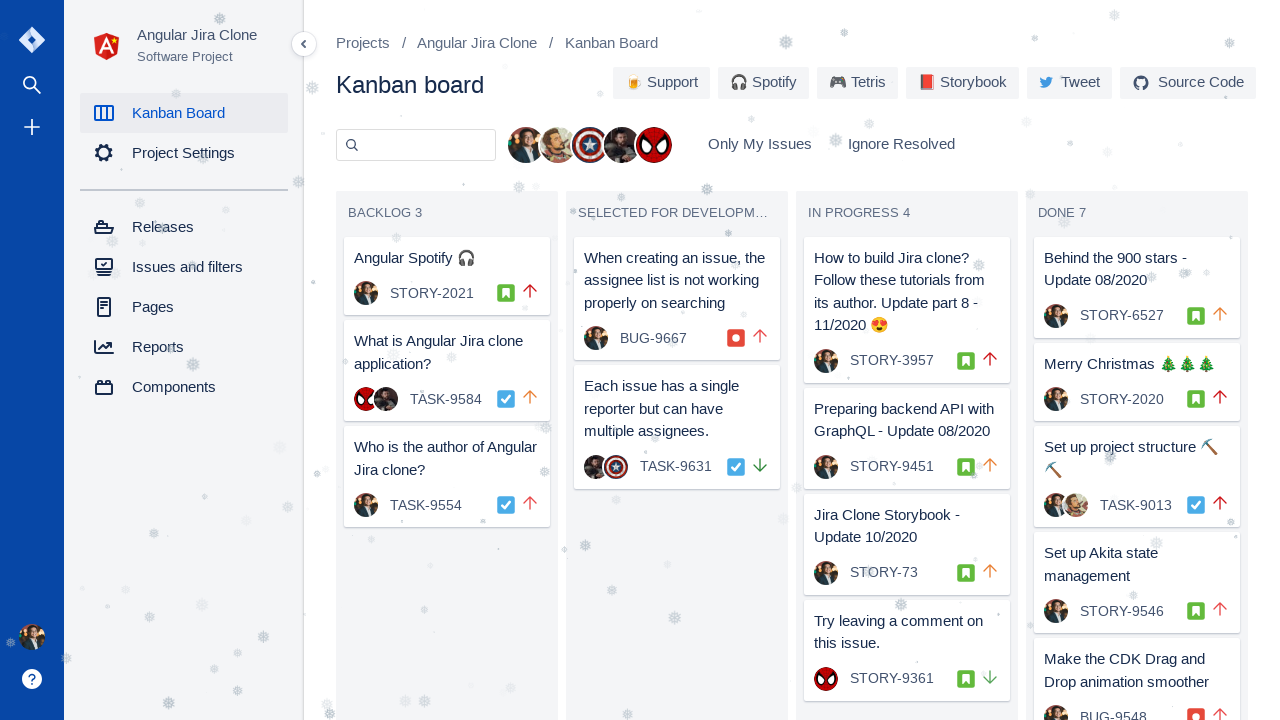

Extracted card count from 'SELECTED FOR DEVELOPMENT' header: 2
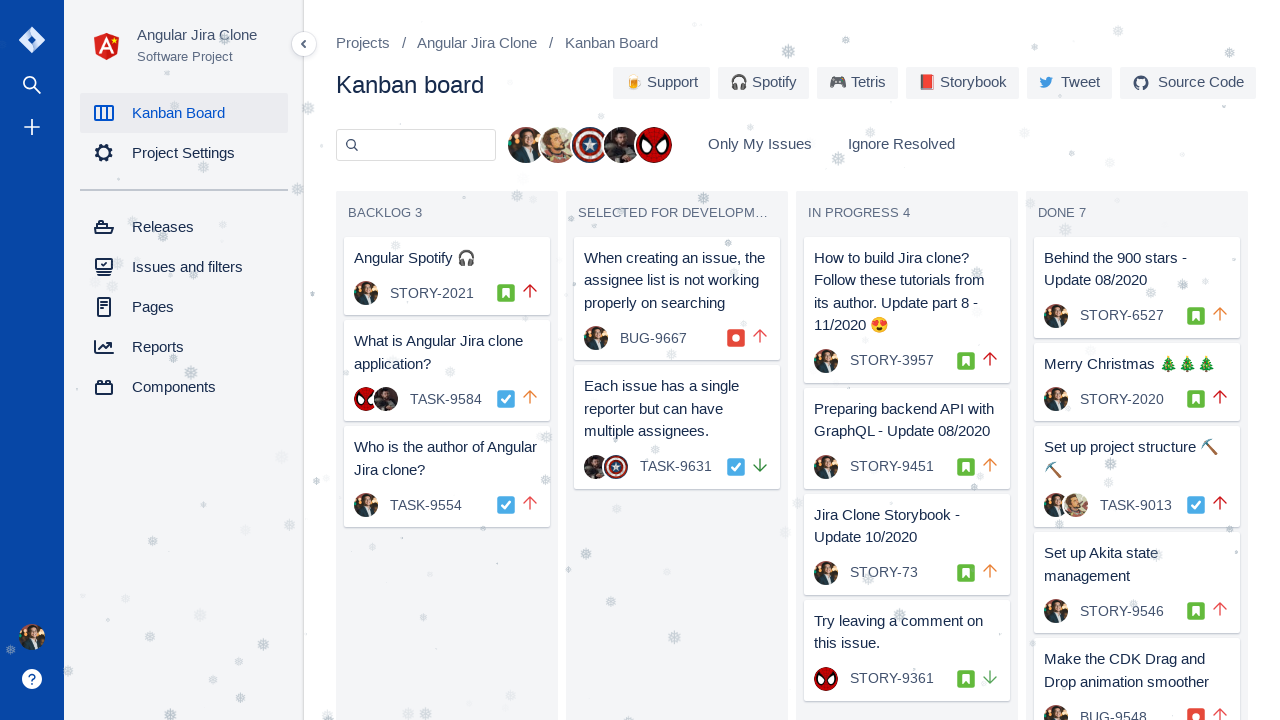

Counted actual cards in 'SELECTED FOR DEVELOPMENT' column: 2
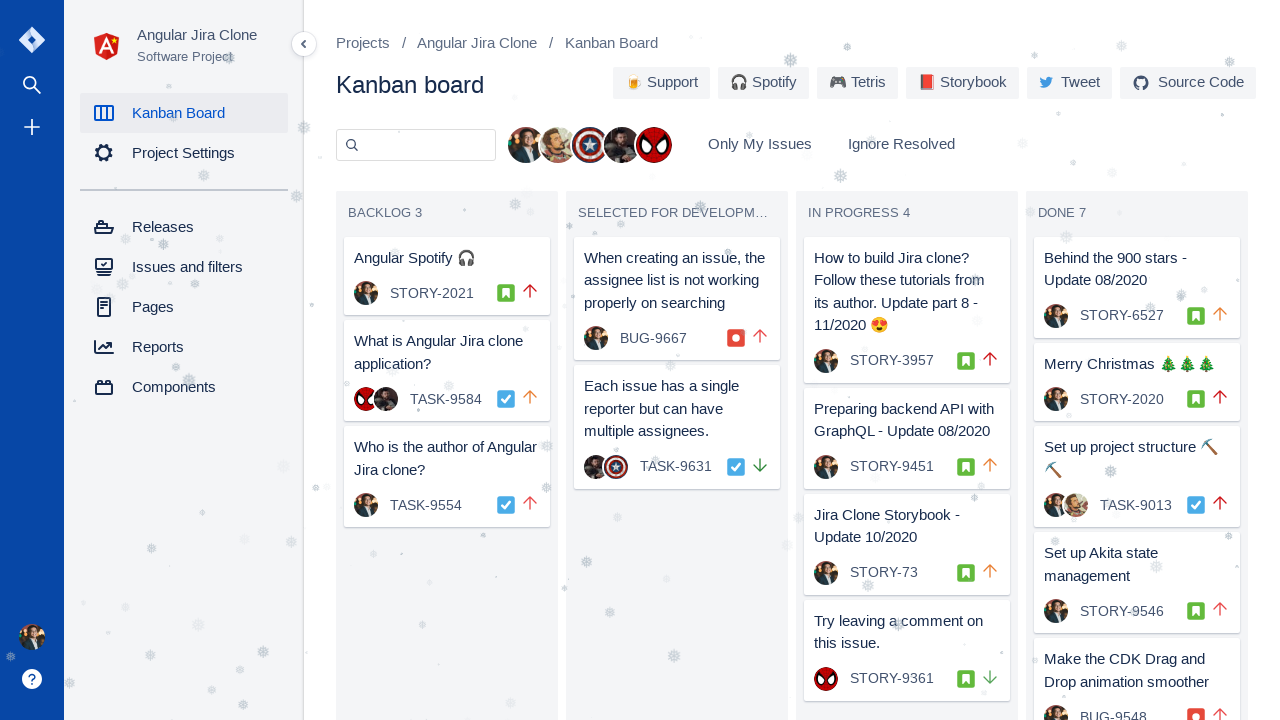

Verified card count matches for column 'SELECTED FOR DEVELOPMENT': 2 == 2
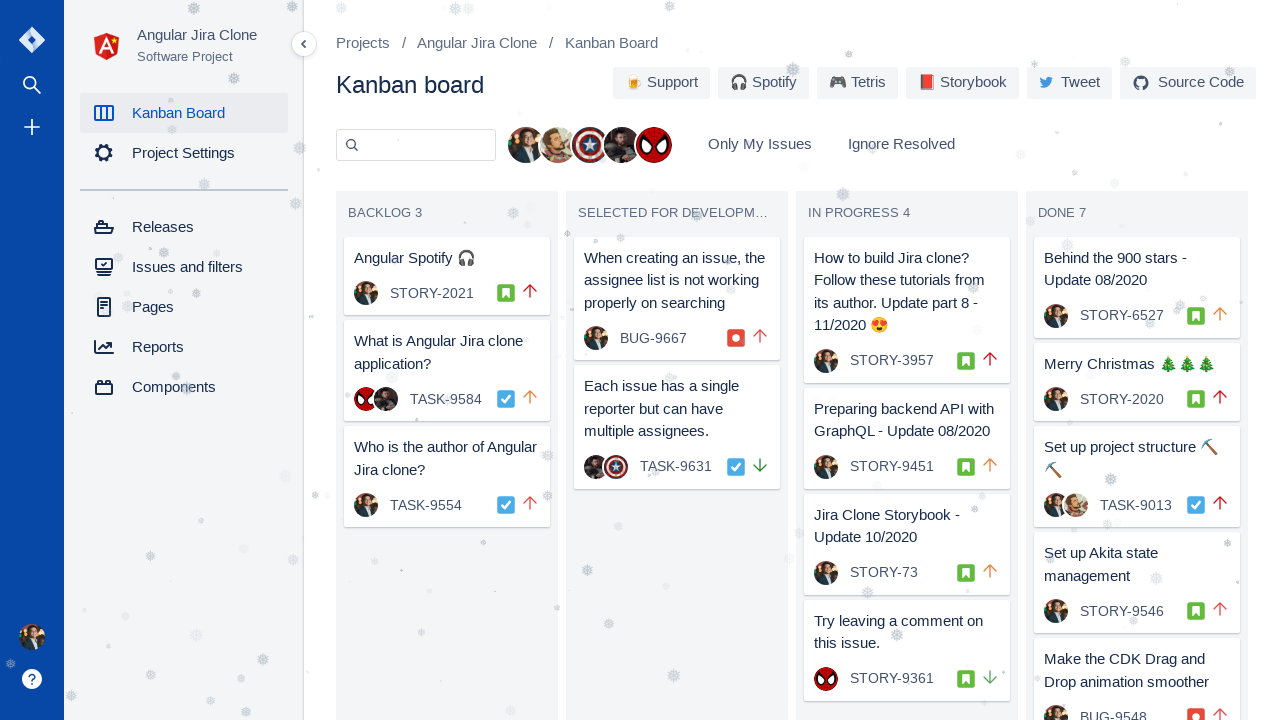

Located header for column 'IN PROGRESS'
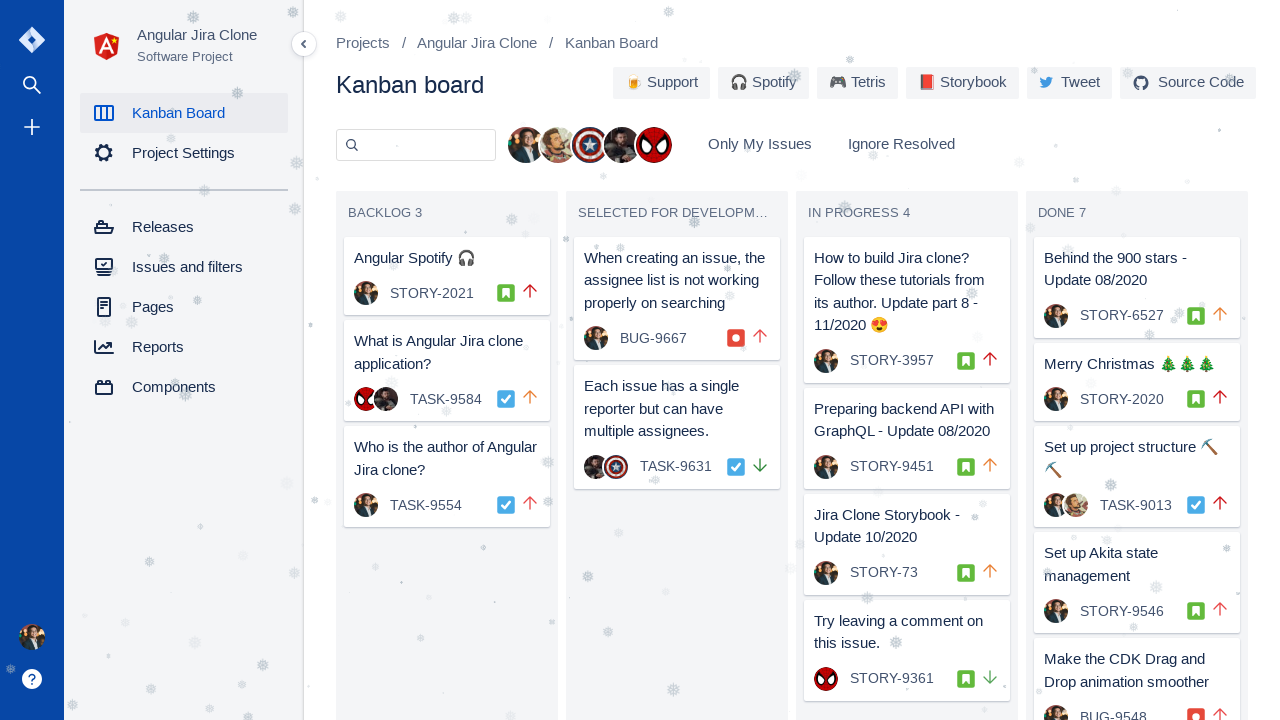

Found card count span in 'IN PROGRESS' header
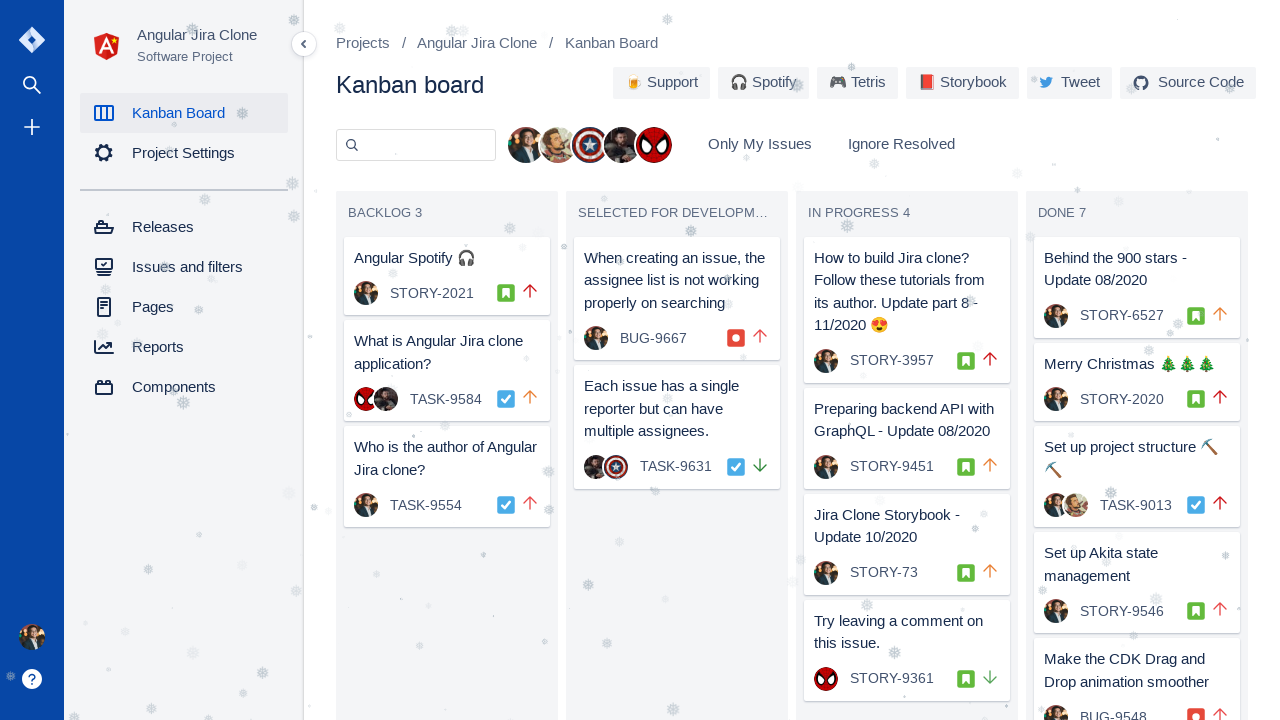

Waited 500ms for column 'IN PROGRESS' to stabilize
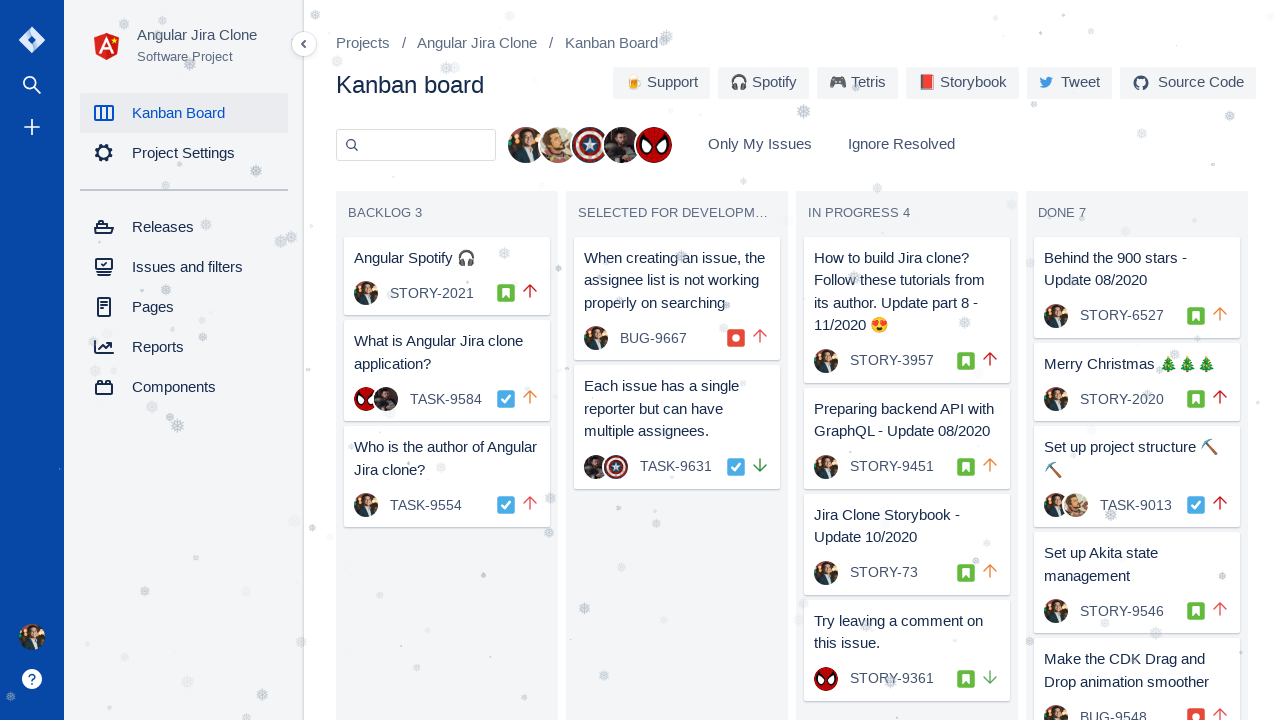

Extracted card count from 'IN PROGRESS' header: 4
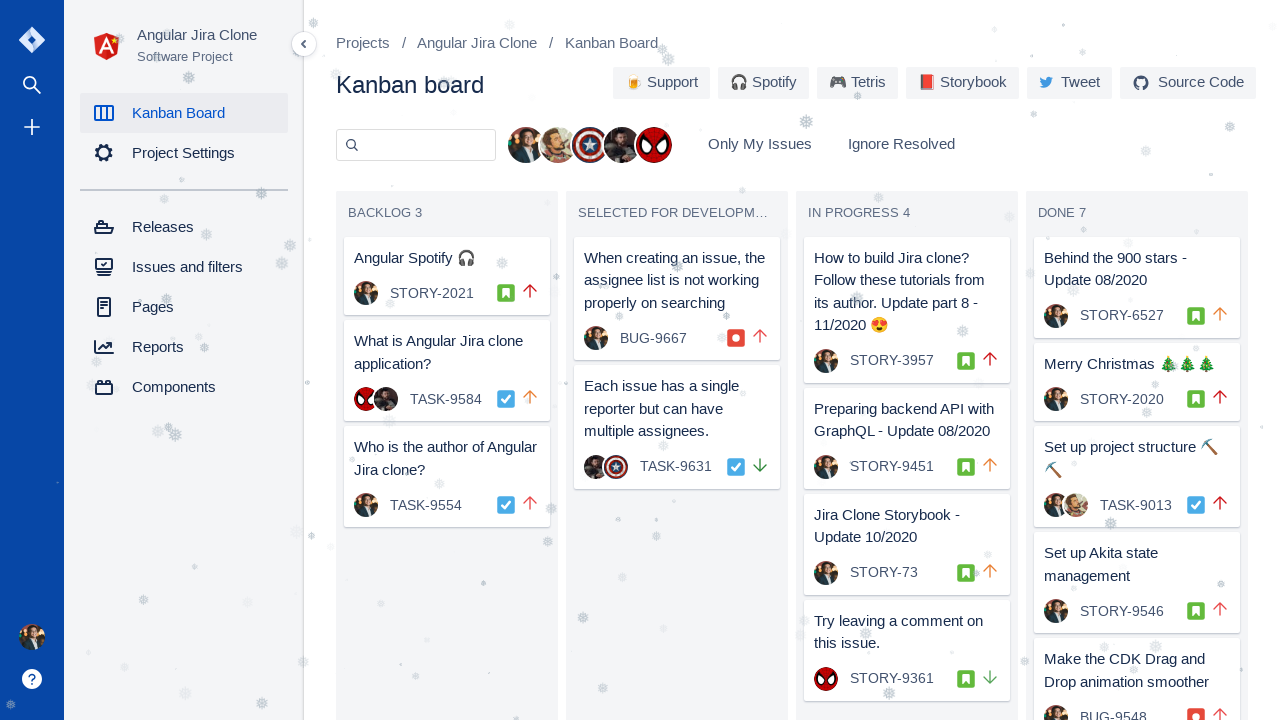

Counted actual cards in 'IN PROGRESS' column: 4
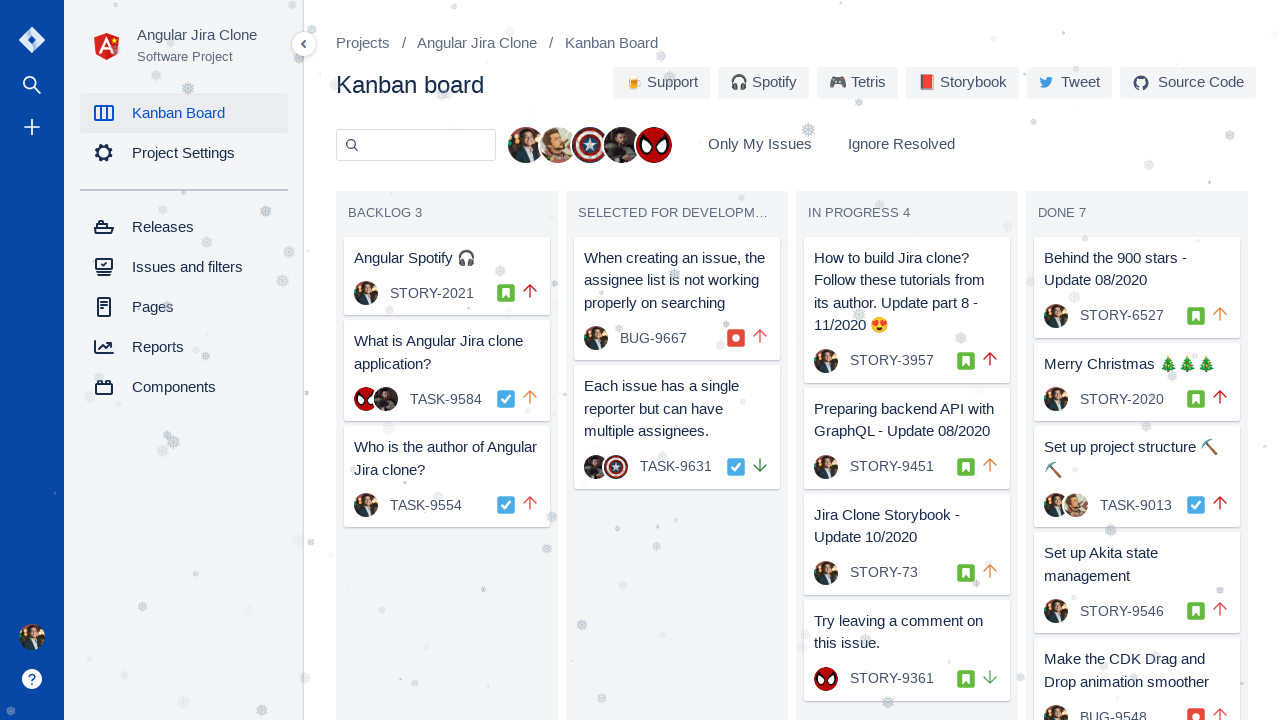

Verified card count matches for column 'IN PROGRESS': 4 == 4
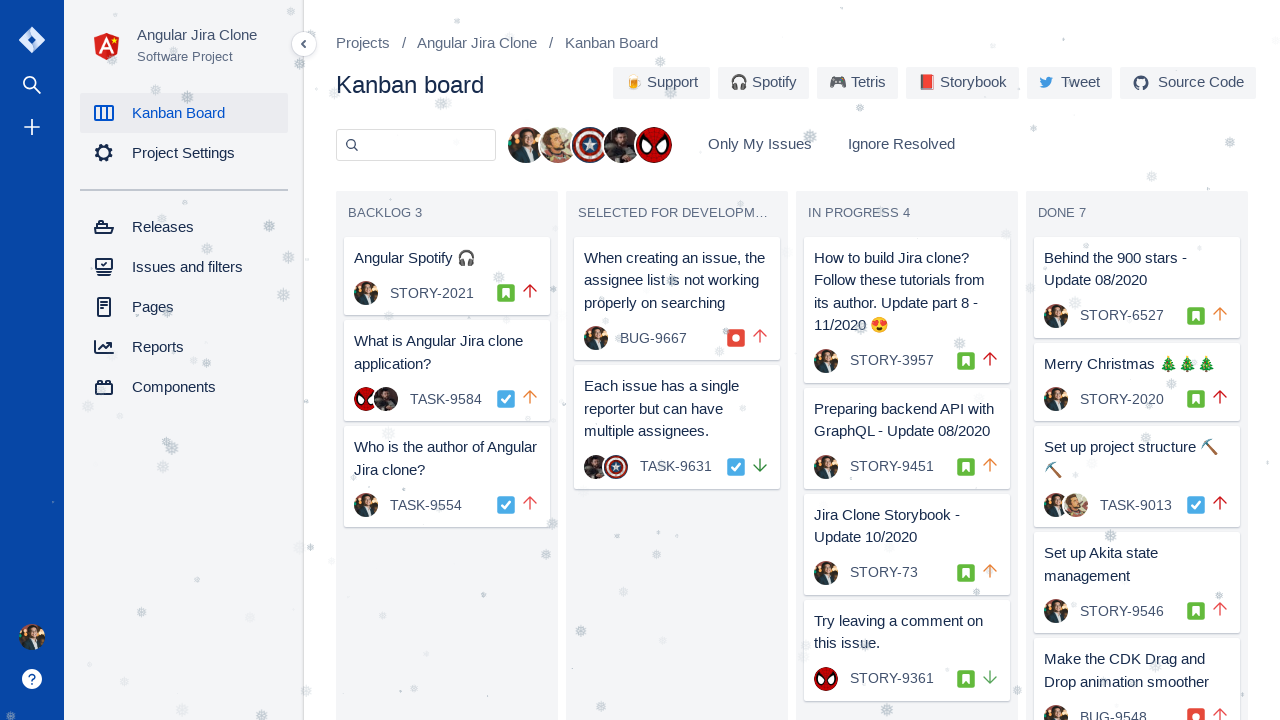

Located header for column 'DONE'
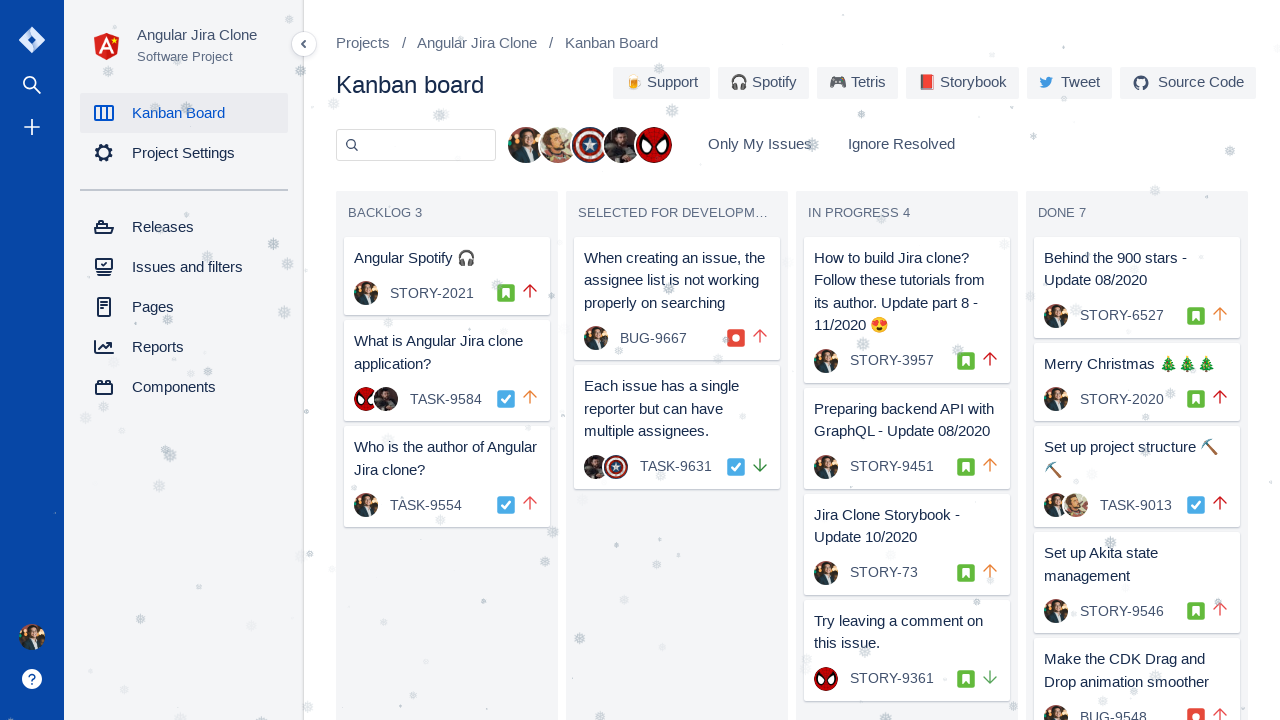

Found card count span in 'DONE' header
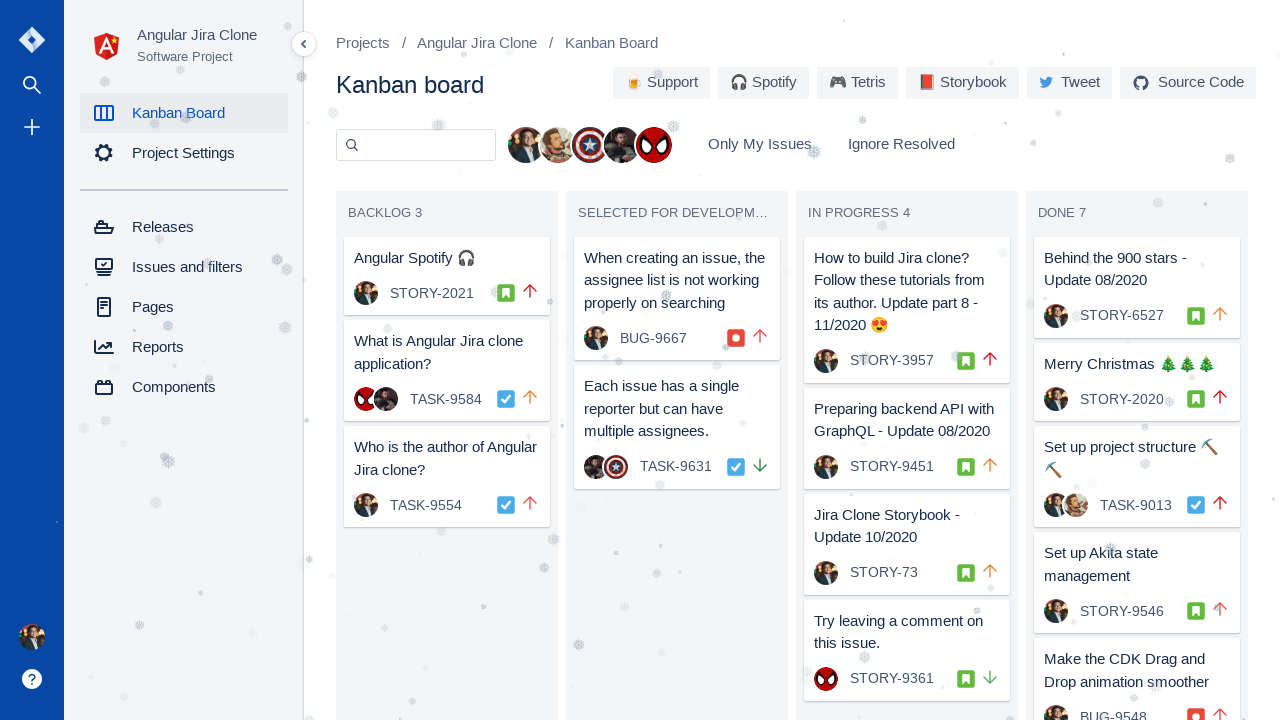

Waited 500ms for column 'DONE' to stabilize
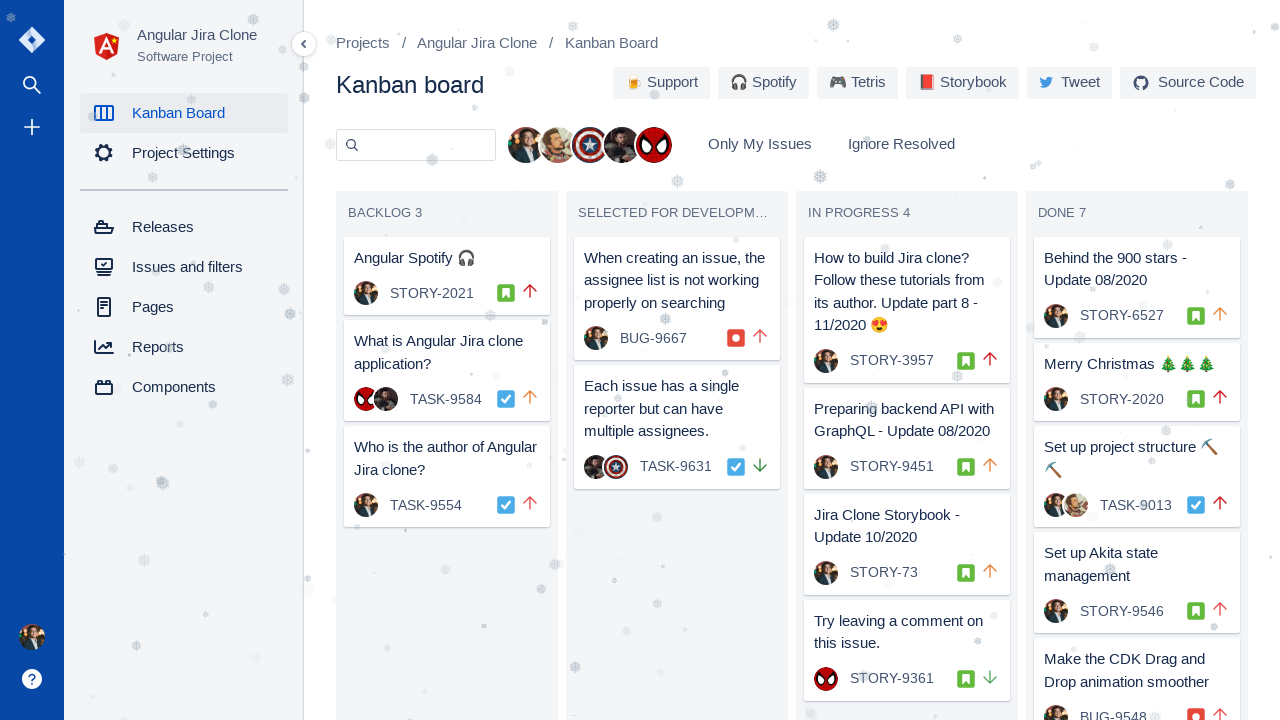

Extracted card count from 'DONE' header: 7
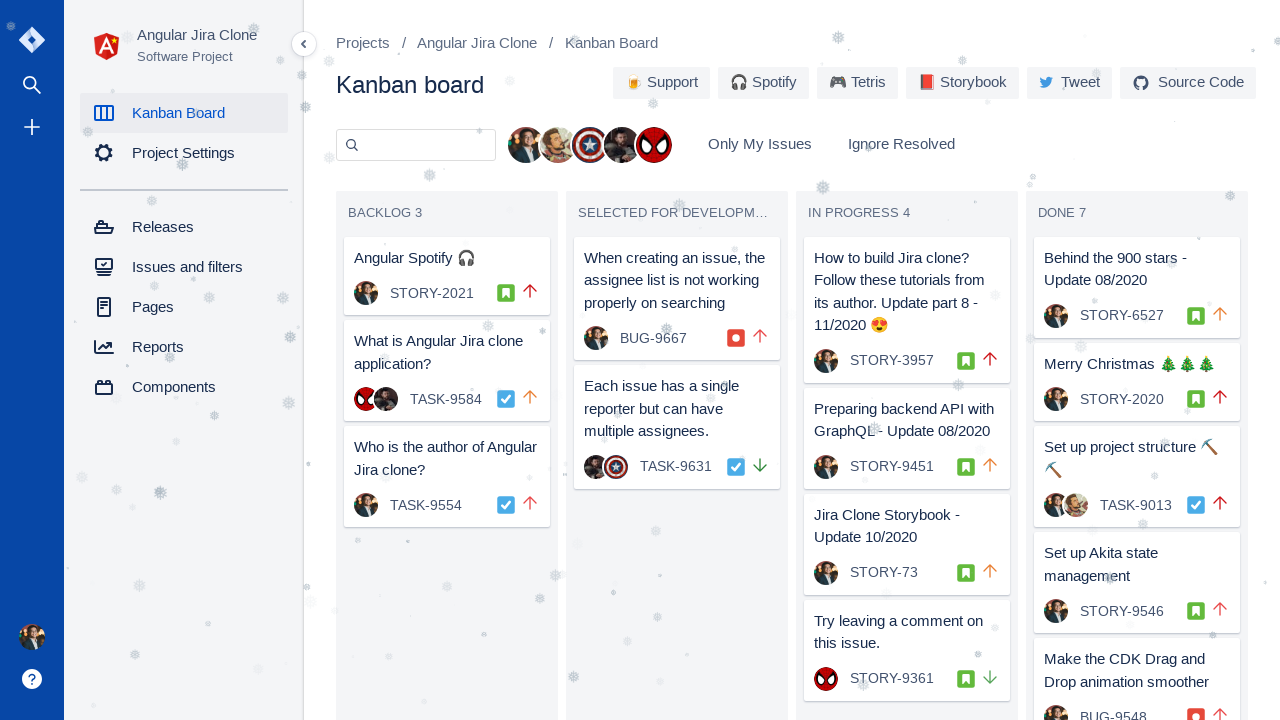

Counted actual cards in 'DONE' column: 7
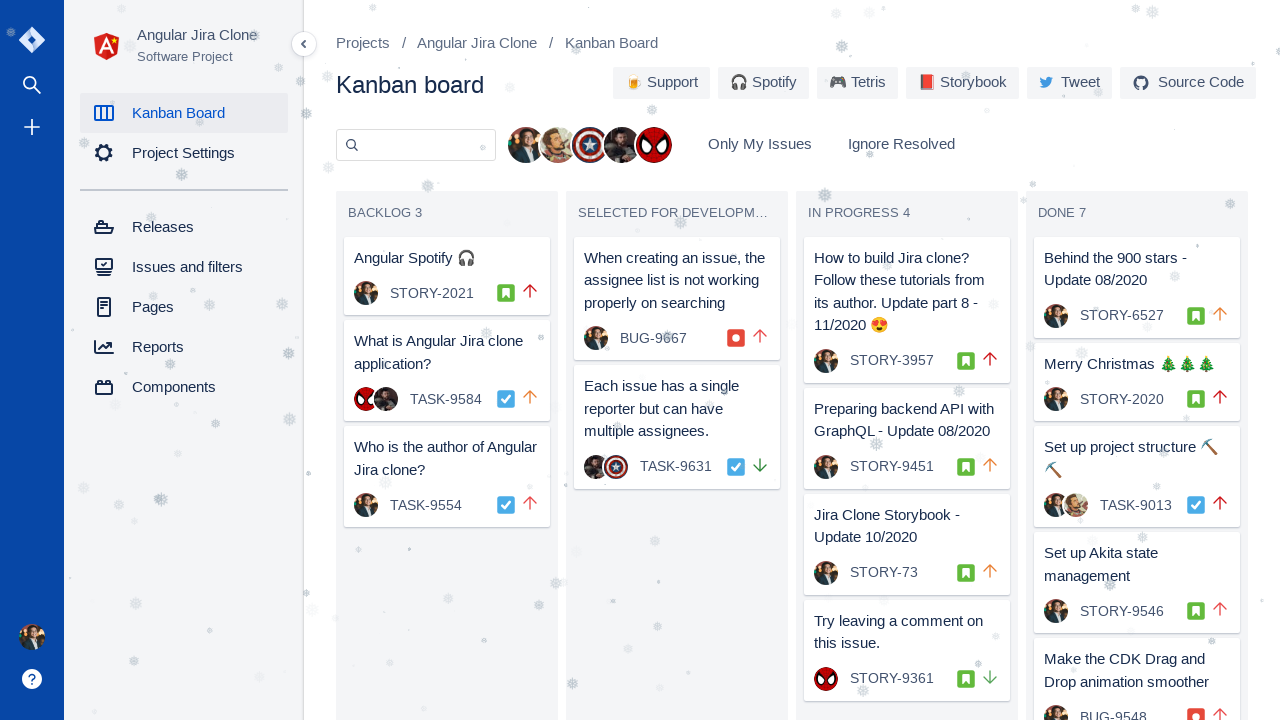

Verified card count matches for column 'DONE': 7 == 7
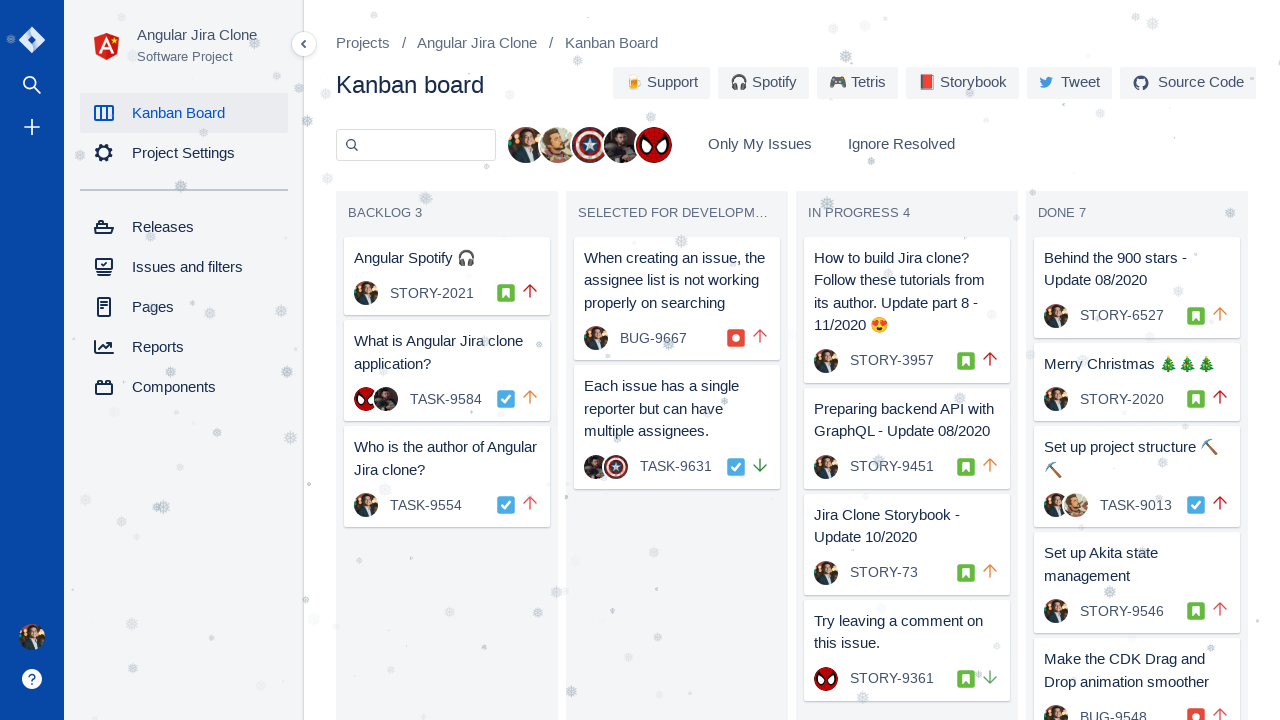

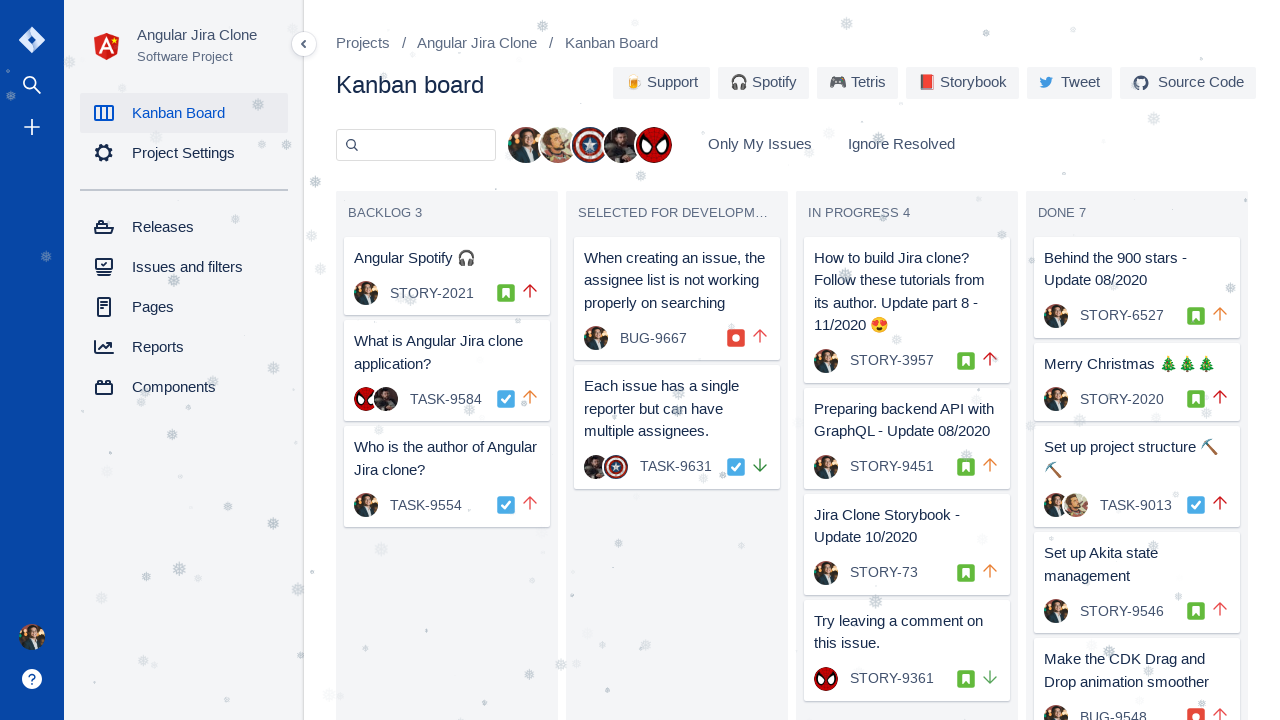